Waits for price to reach $100, clicks book button, solves a mathematical captcha, and submits the answer

Starting URL: http://suninjuly.github.io/explicit_wait2.html

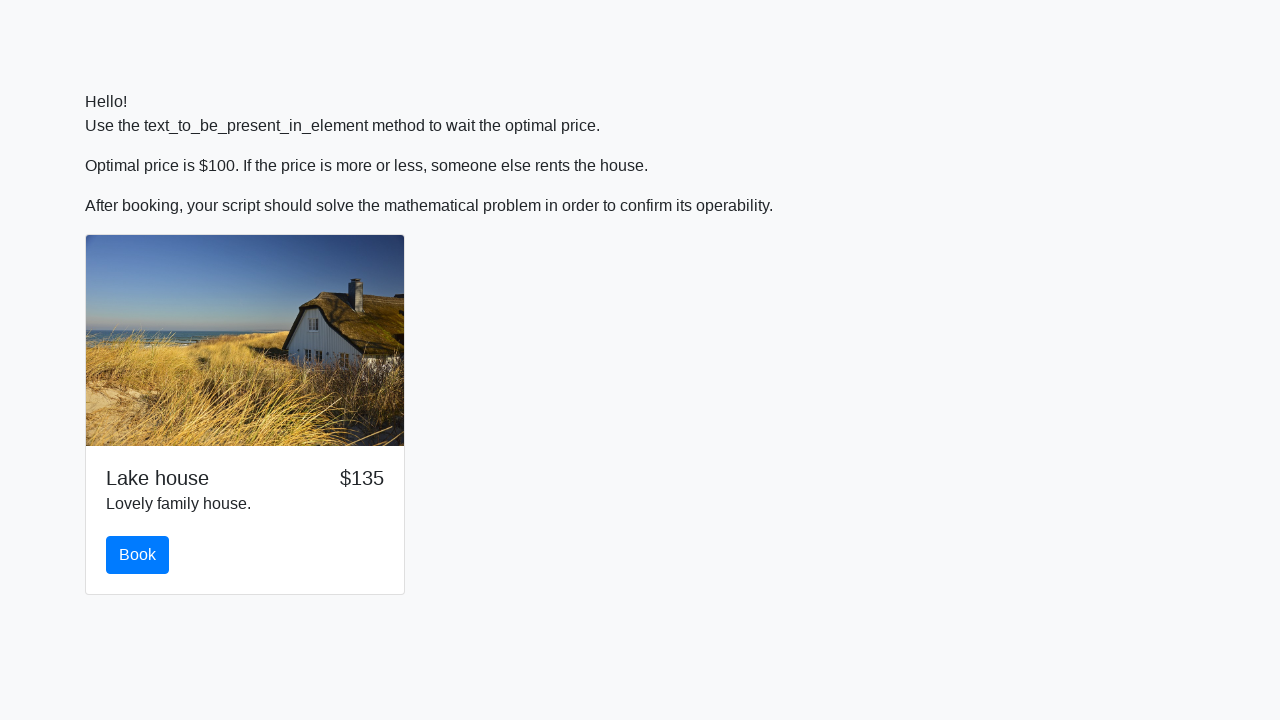

Waited for price to reach $100
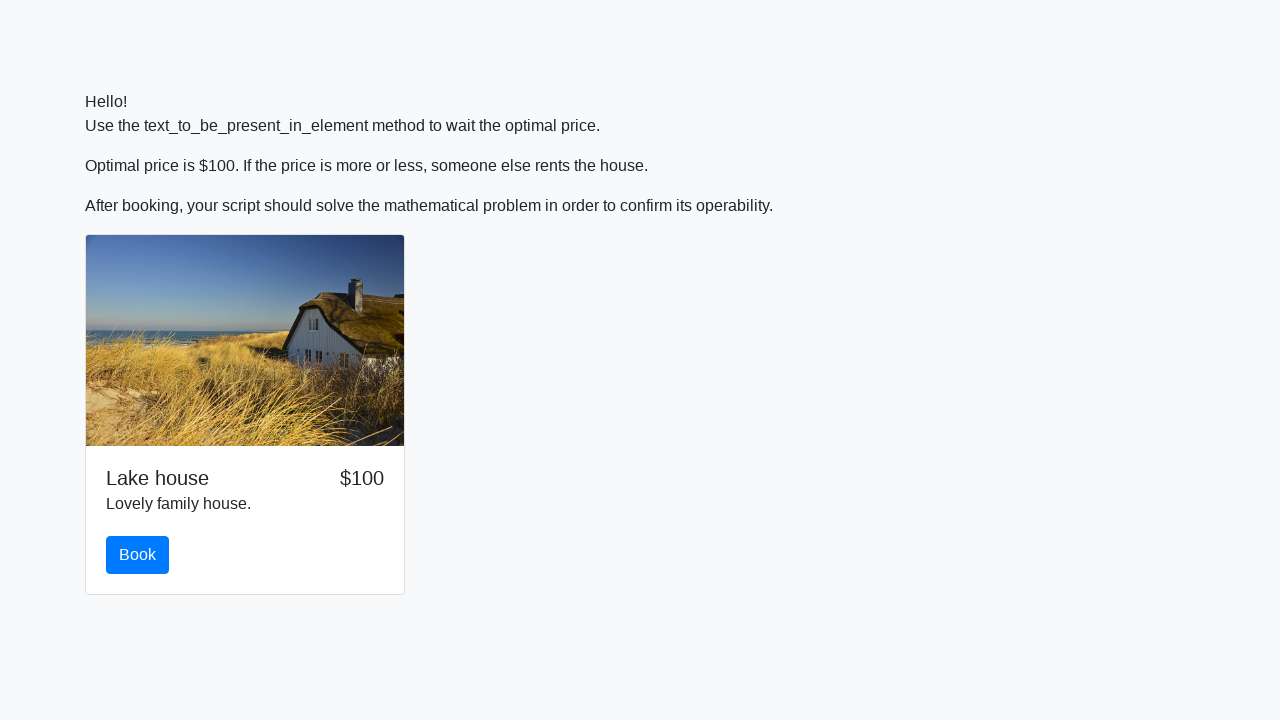

Clicked book button at (138, 555) on #book
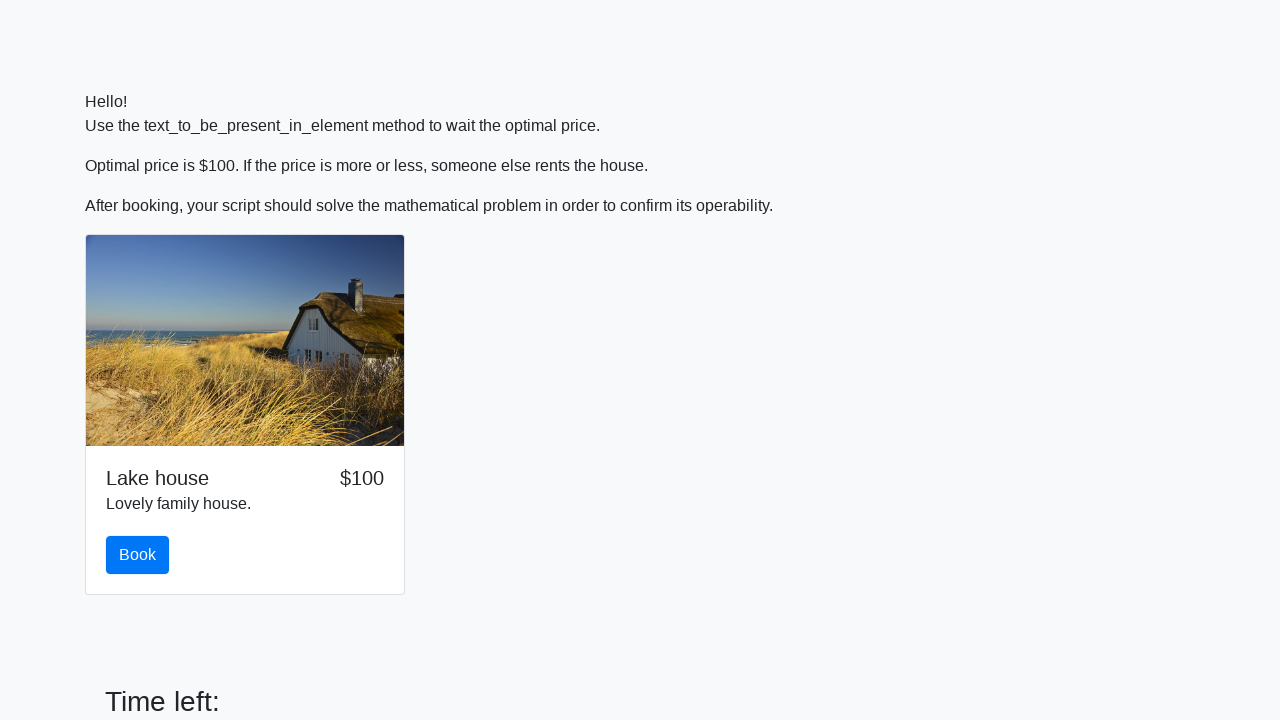

Retrieved value from captcha input field
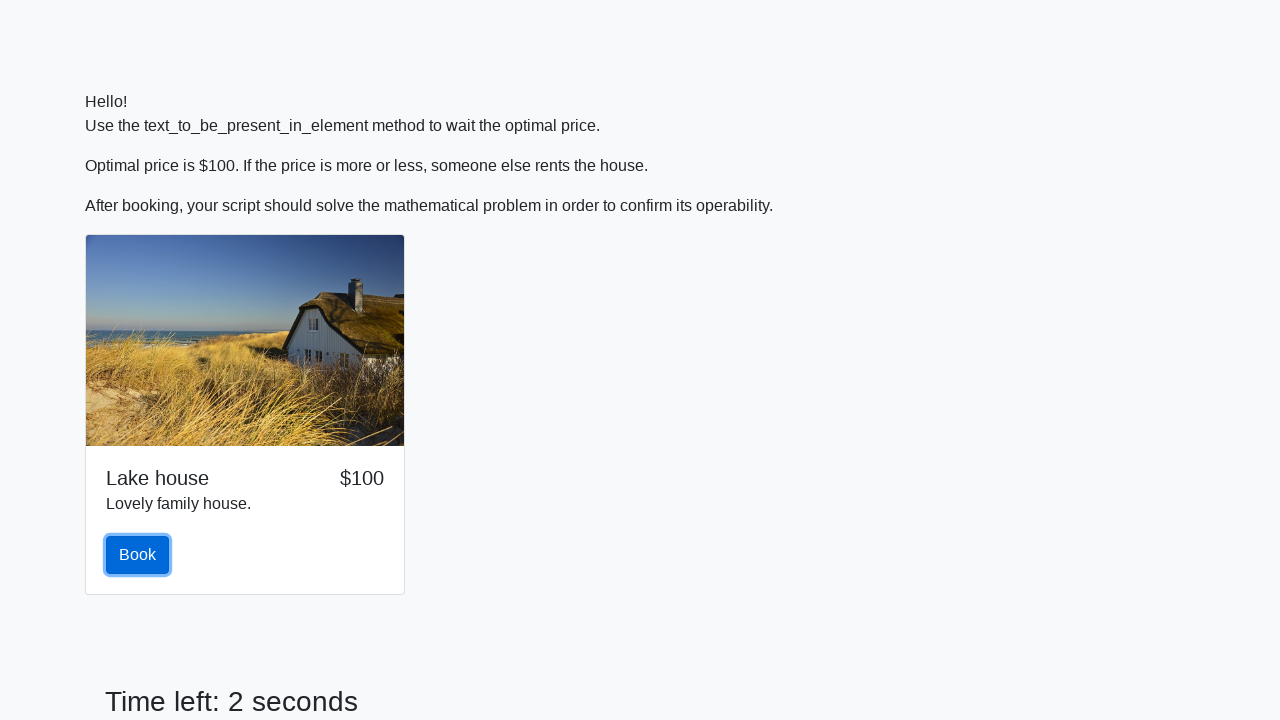

Calculated mathematical answer using formula: log(abs(12*sin(981)))
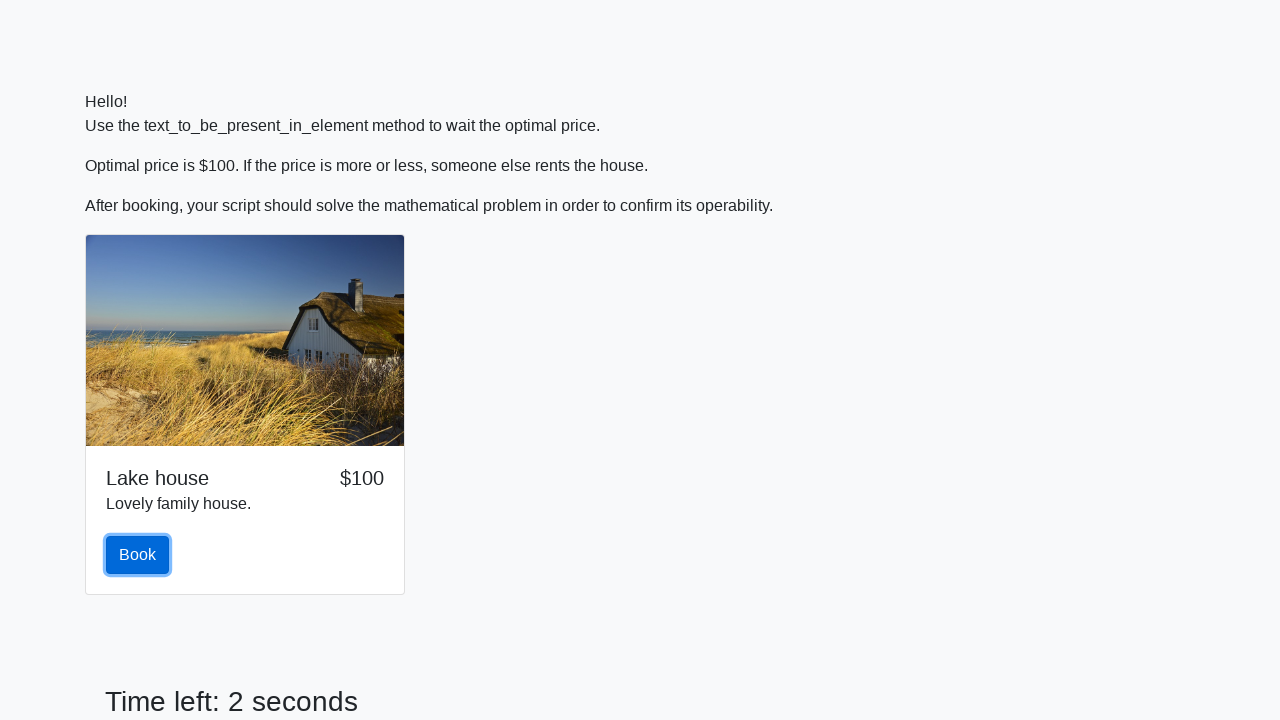

Filled answer field with calculated value: 2.17464055214251 on #answer
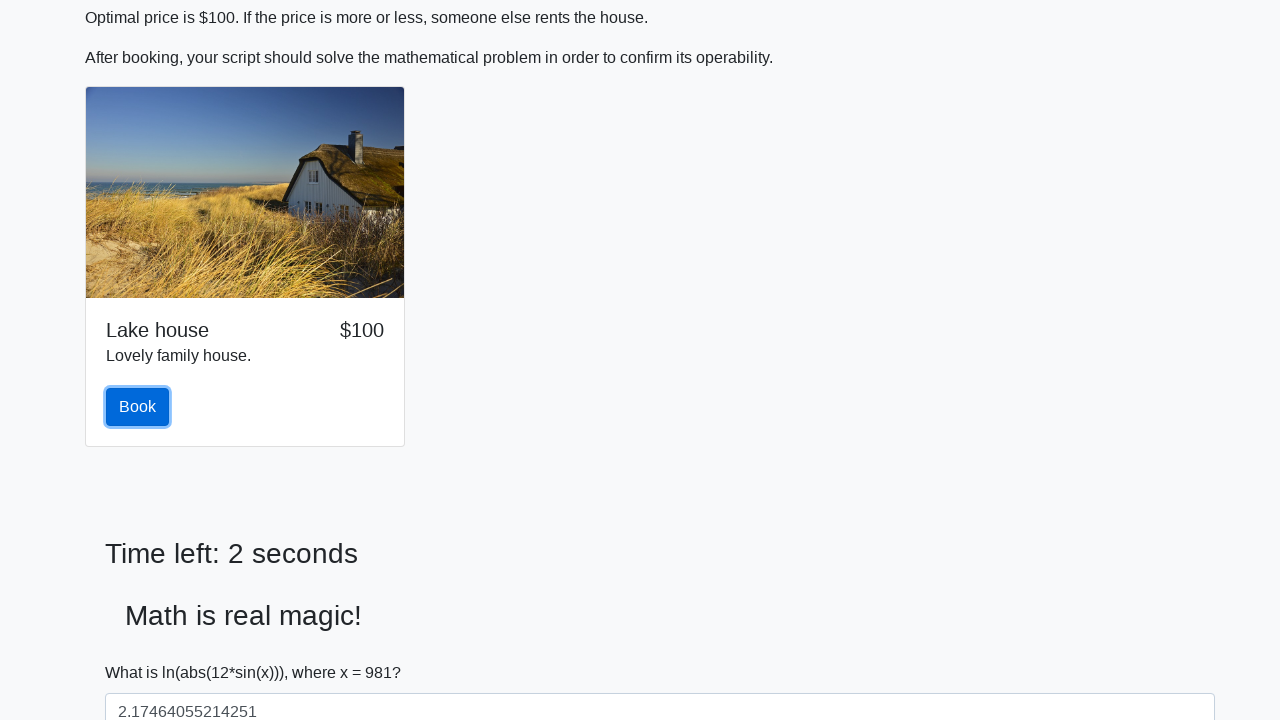

Submitted captcha solution at (143, 651) on #solve
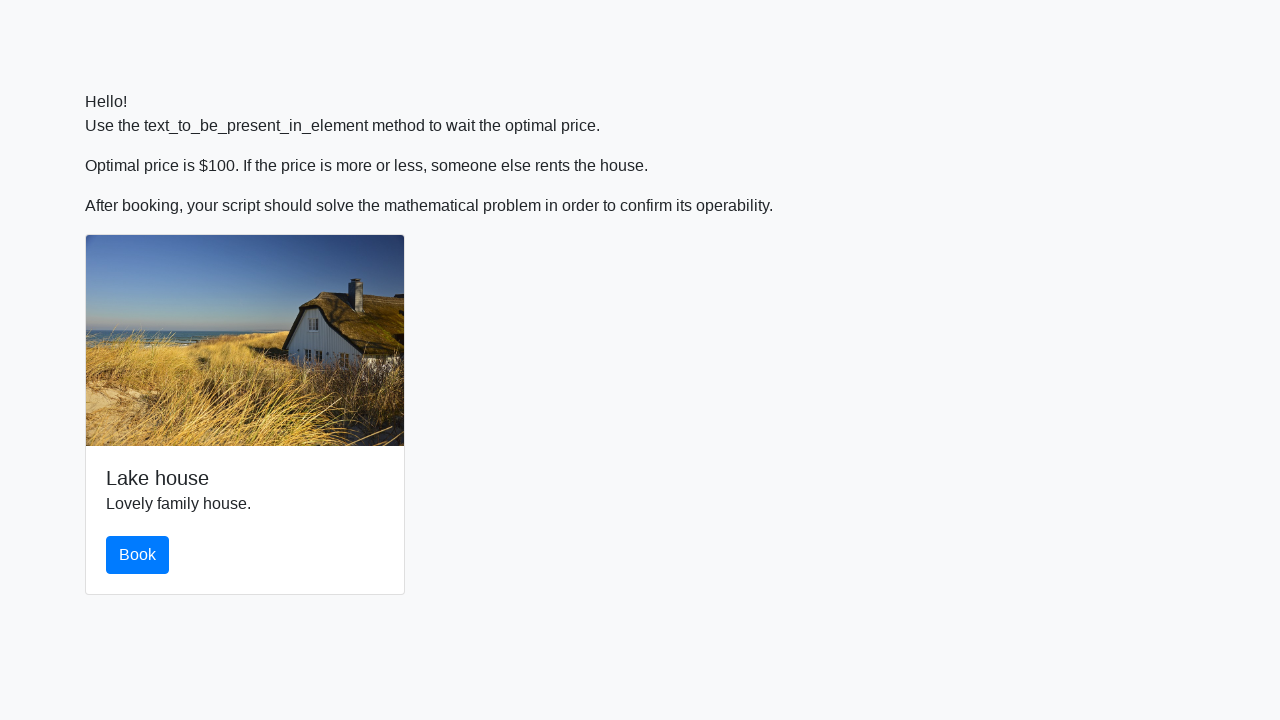

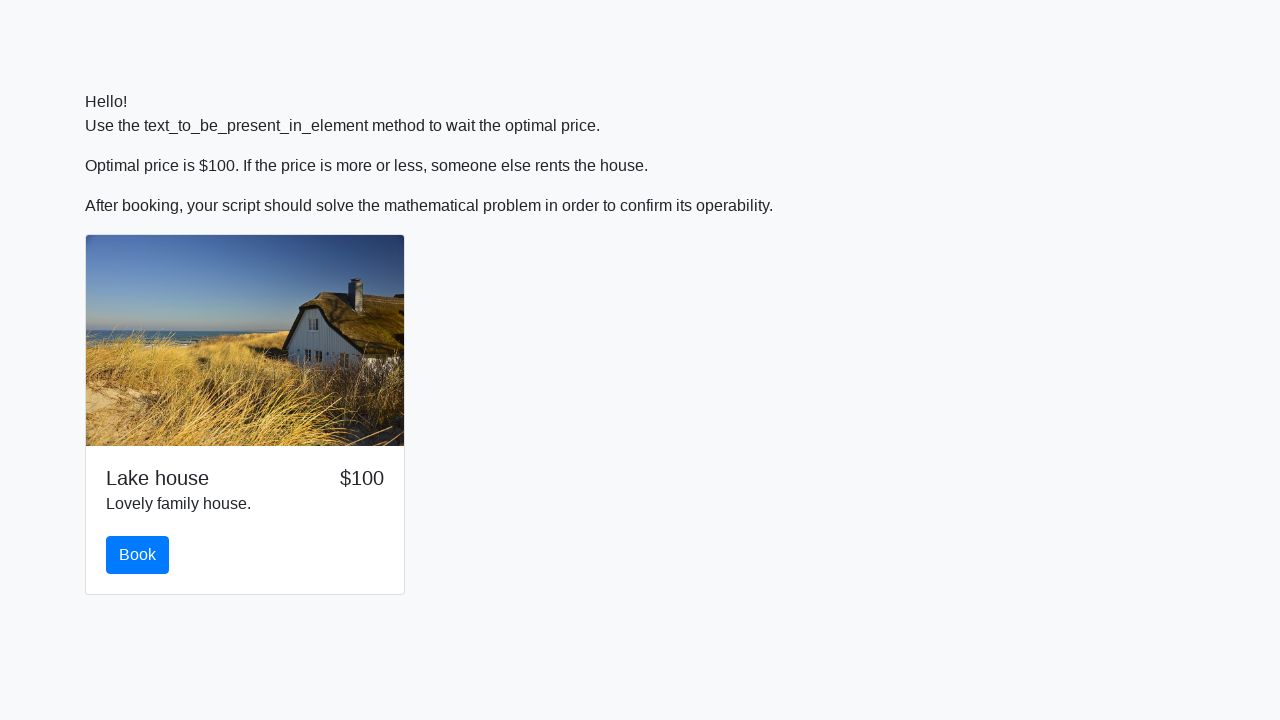